Simple navigation test that verifies the Petrobras entertainment page loads successfully

Starting URL: http://www.petrobras.com.br/pt/

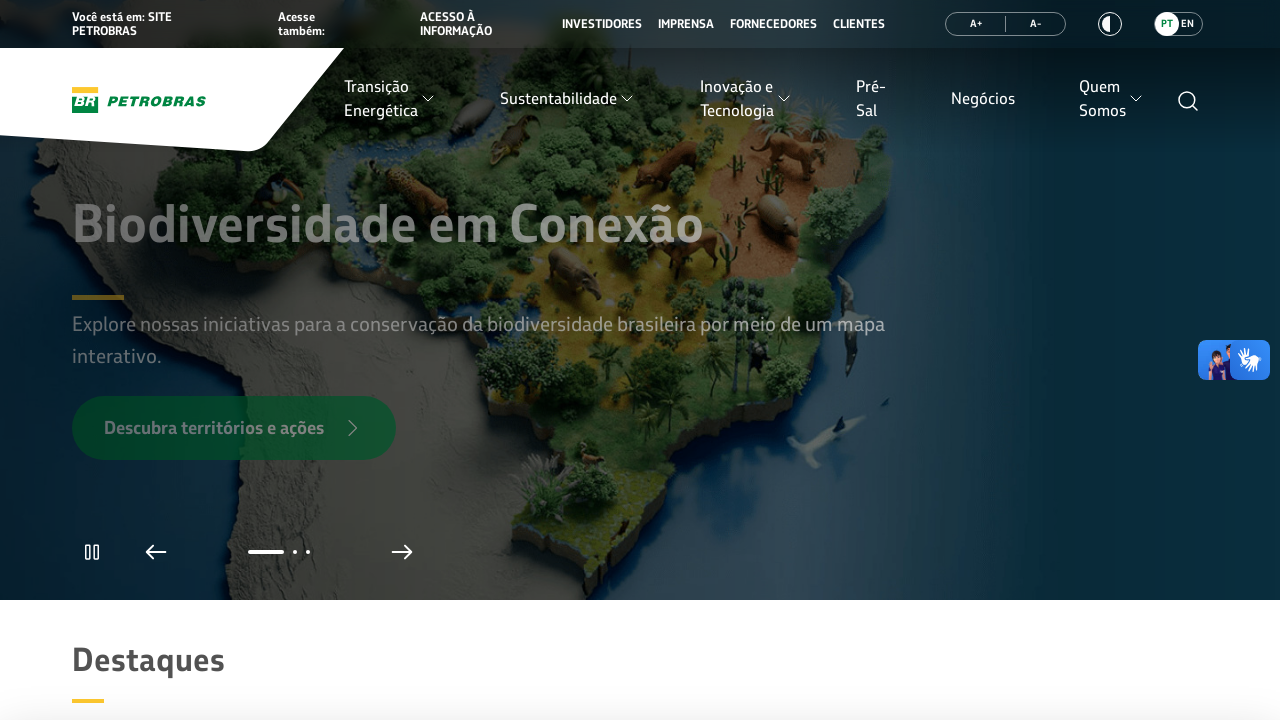

Waited for page to load with domcontentloaded state
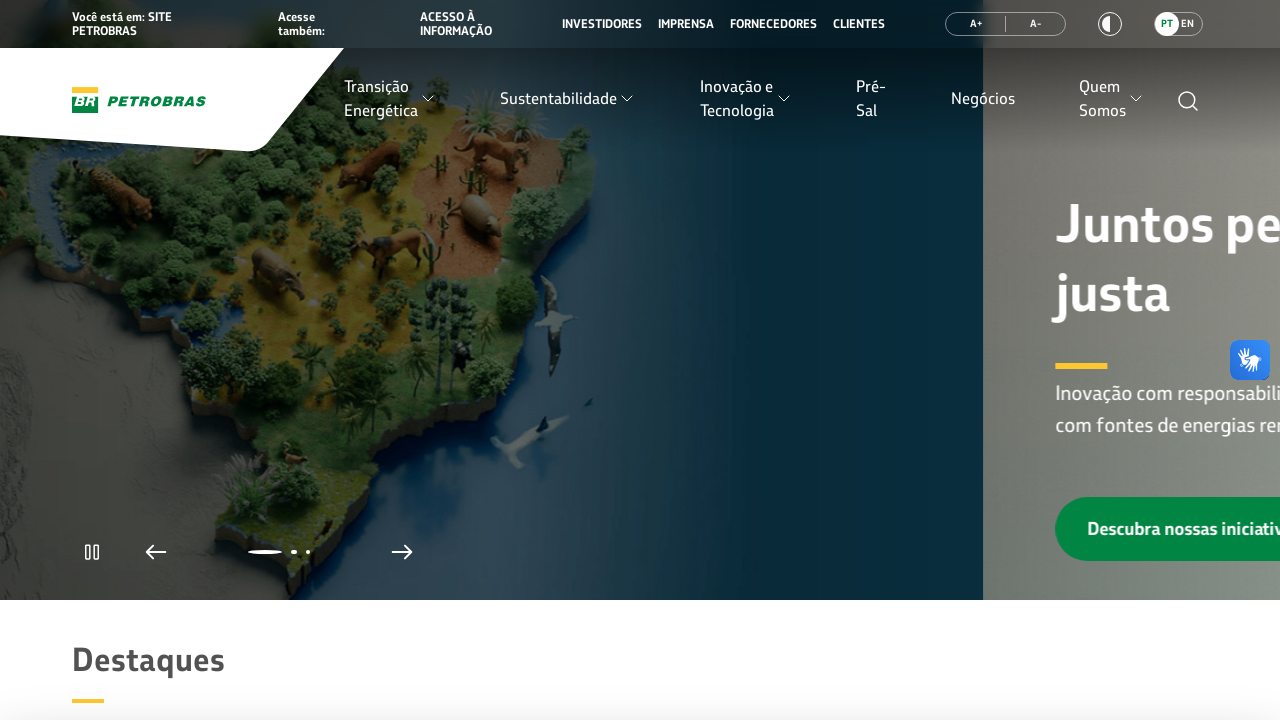

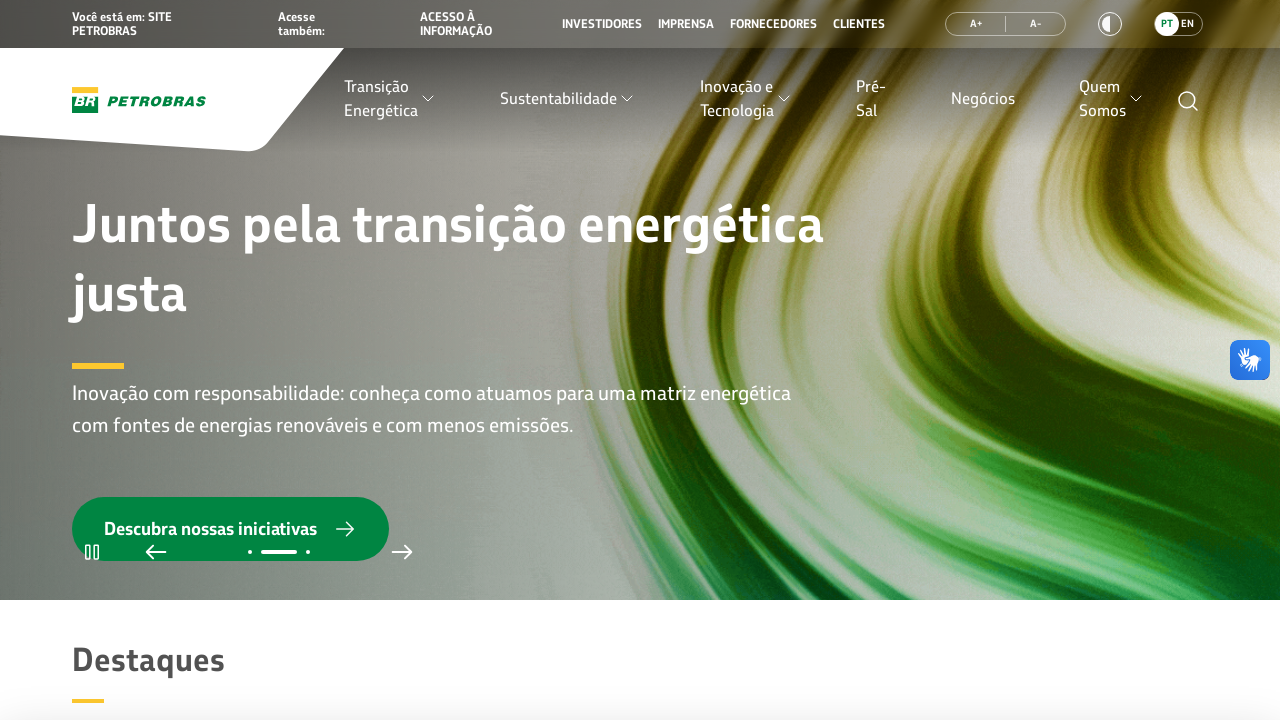